Tests A/B Testing page navigation by clicking the link and verifying the page title

Starting URL: https://the-internet.herokuapp.com/

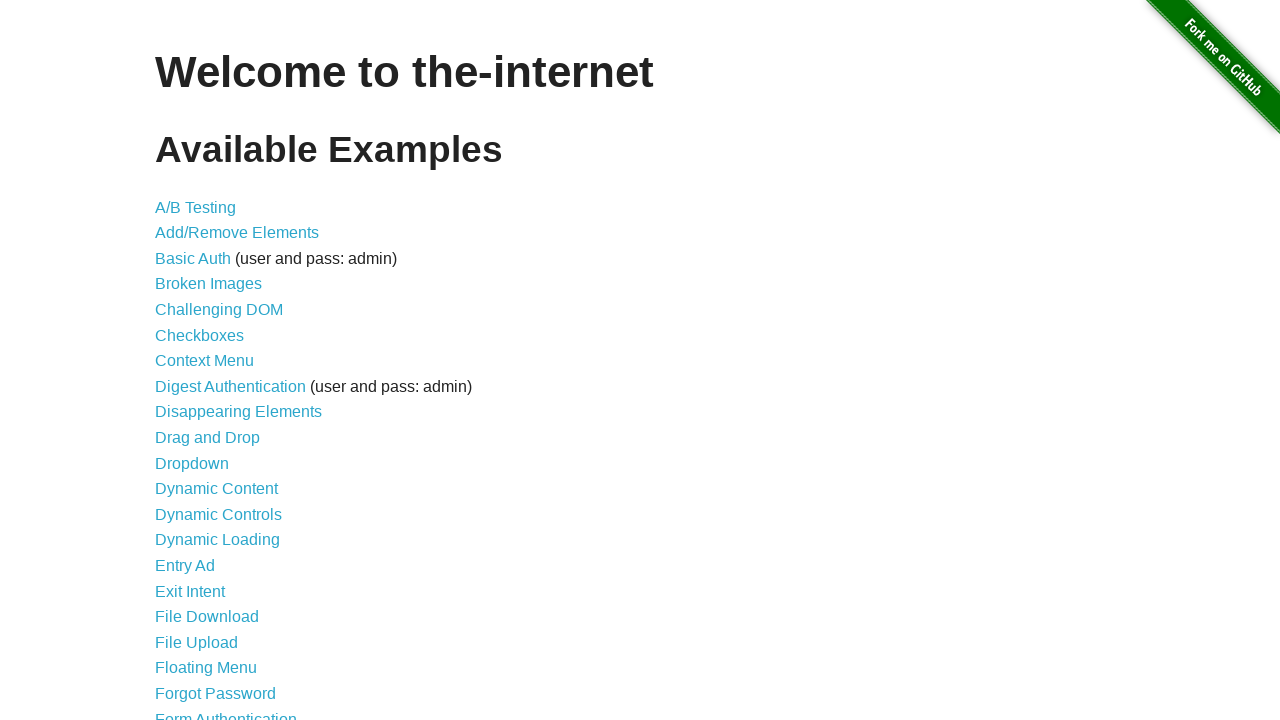

Clicked on A/B Testing link at (196, 207) on a[href='/abtest']
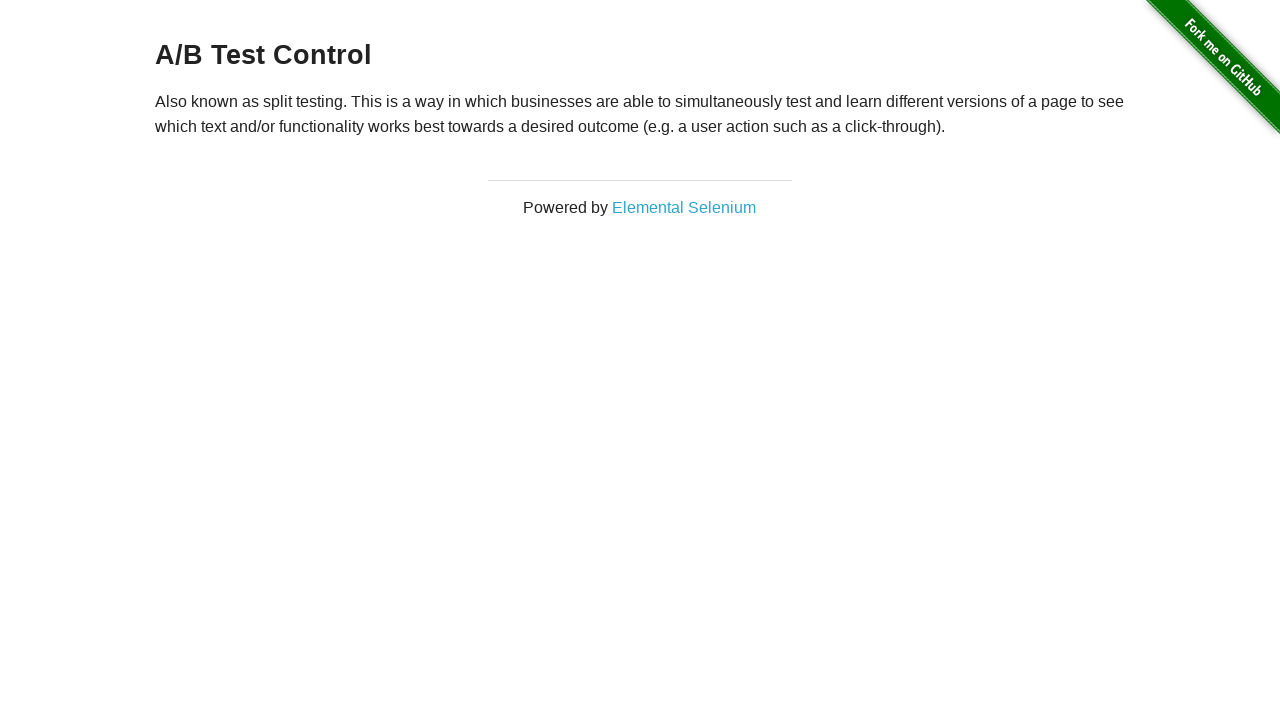

Located h3 element for page title
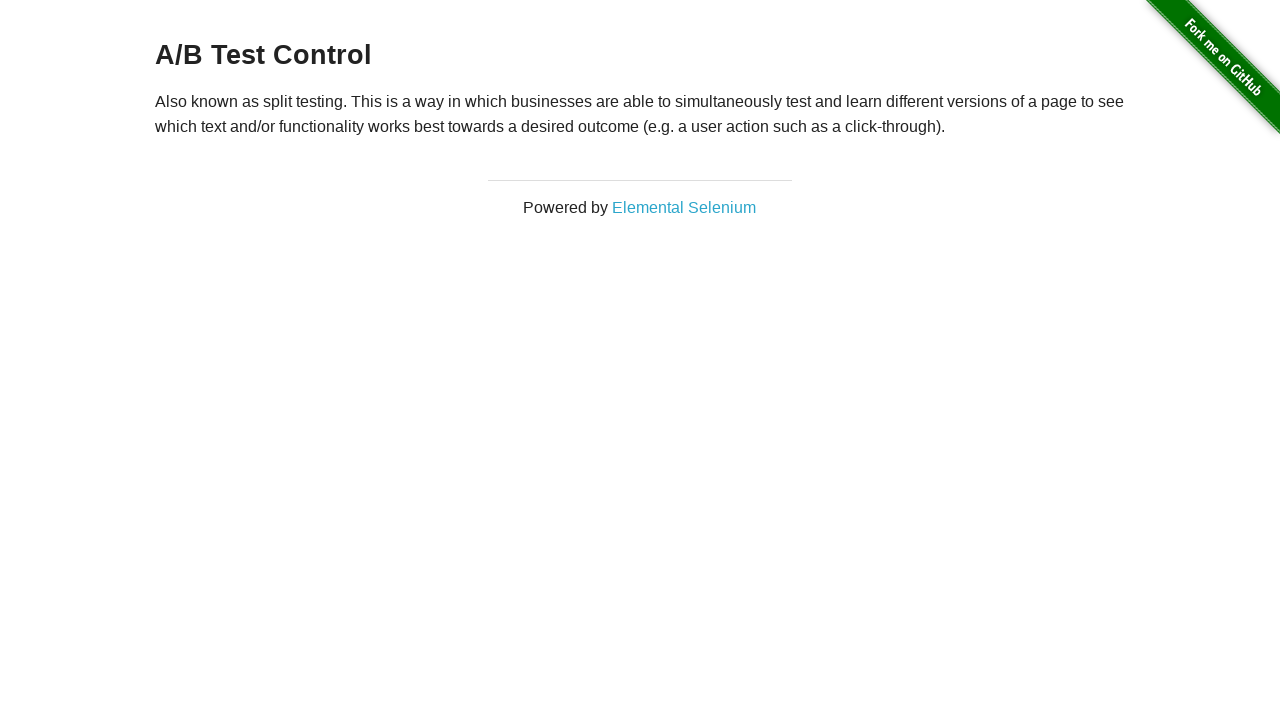

Waited for h3 selector to load
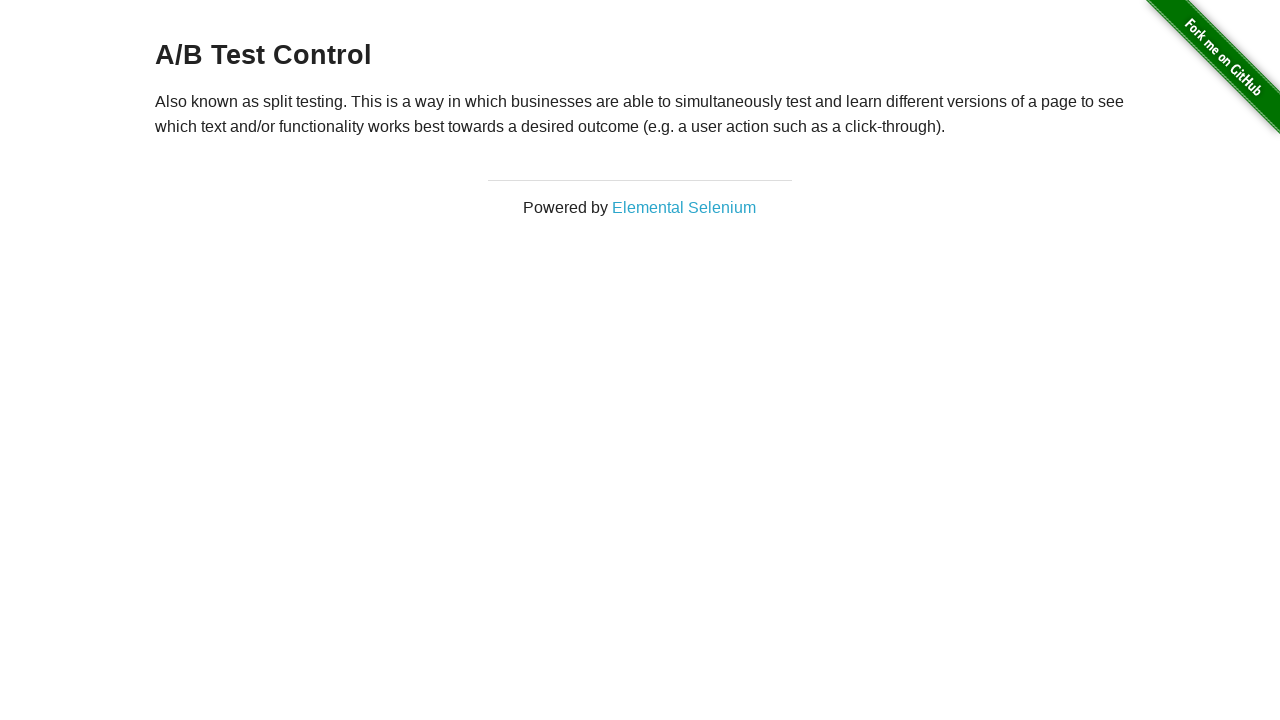

Verified A/B Test page title matches expected value (Control or Variation 1)
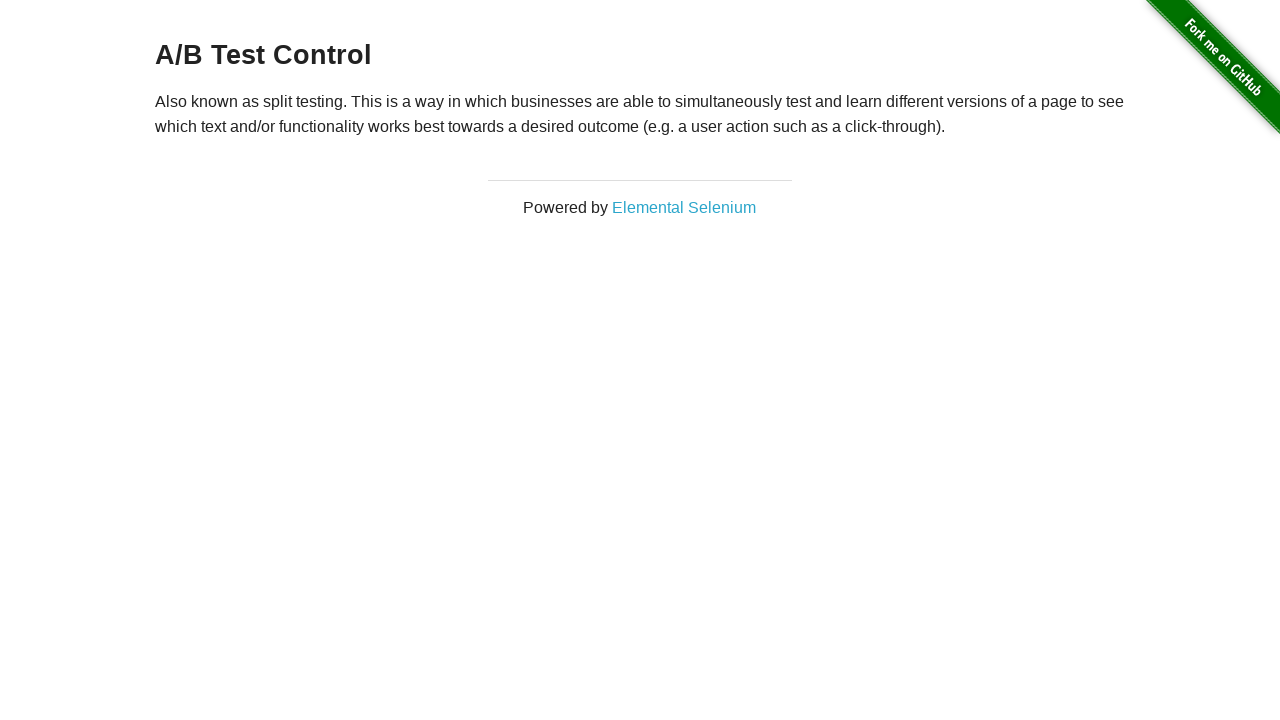

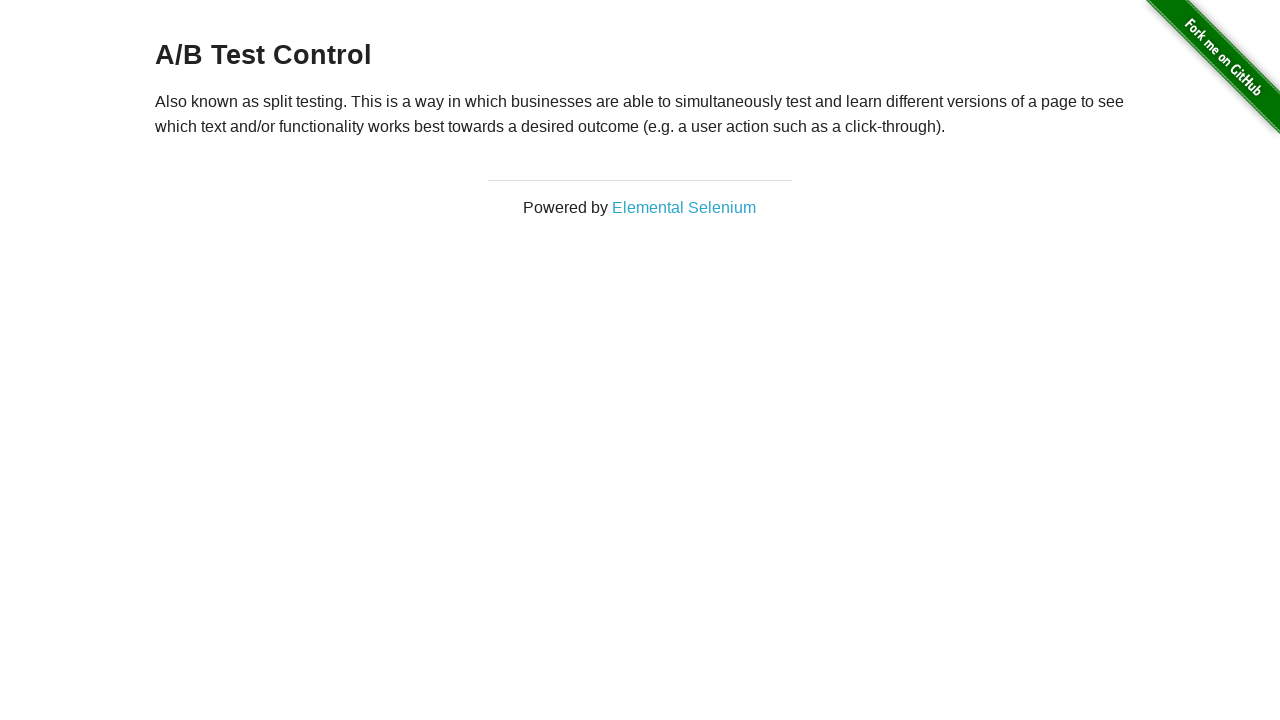